Tests that edits are saved when the input loses focus (blur)

Starting URL: https://demo.playwright.dev/todomvc

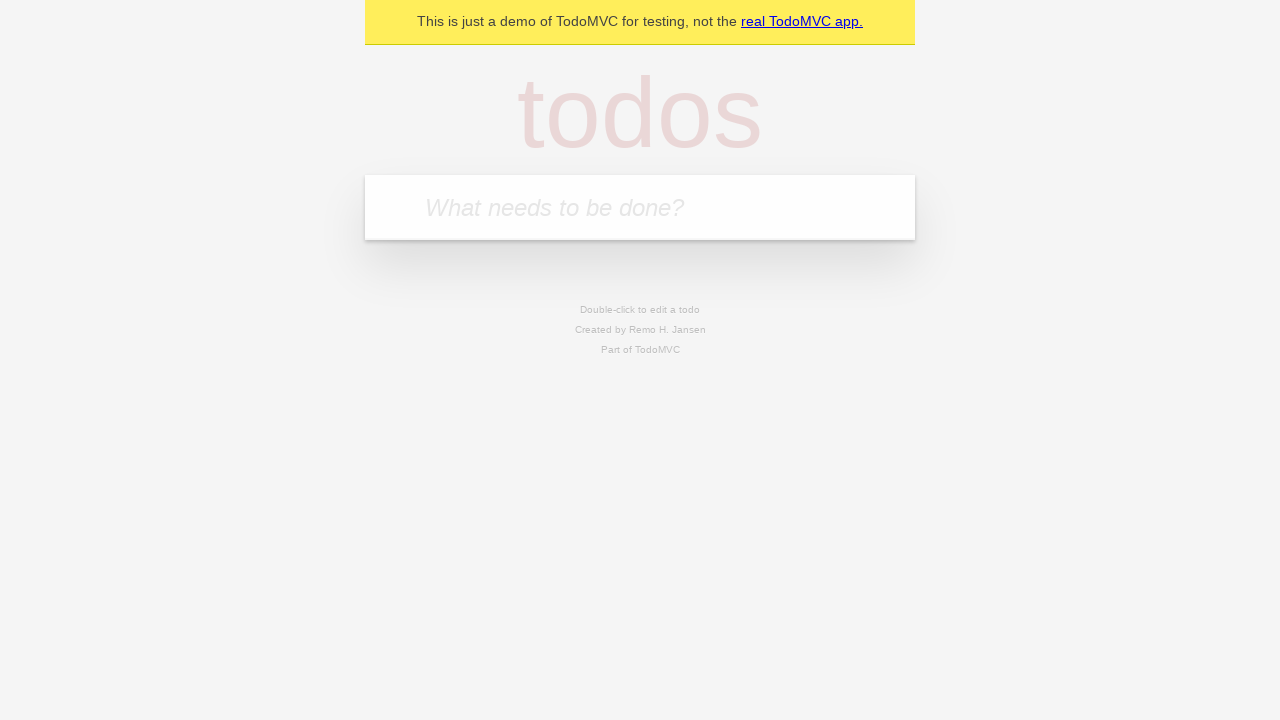

Filled todo input with 'buy some cheese' on internal:attr=[placeholder="What needs to be done?"i]
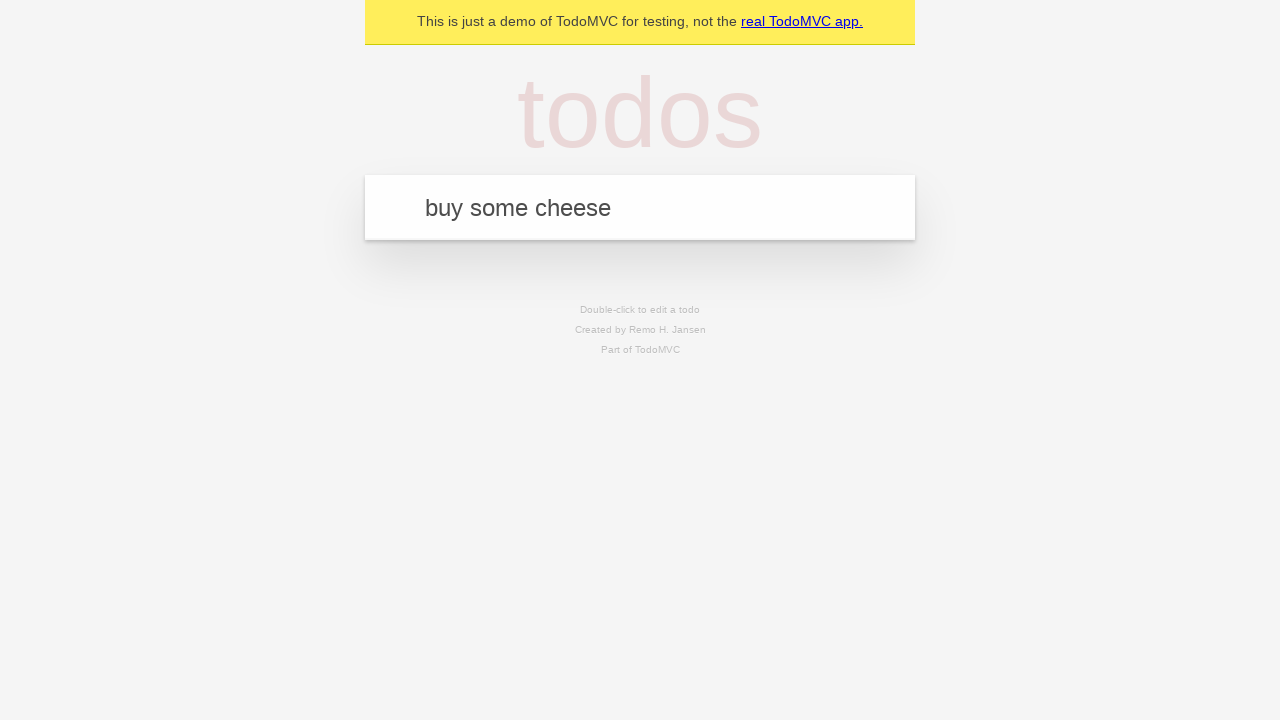

Pressed Enter to create first todo on internal:attr=[placeholder="What needs to be done?"i]
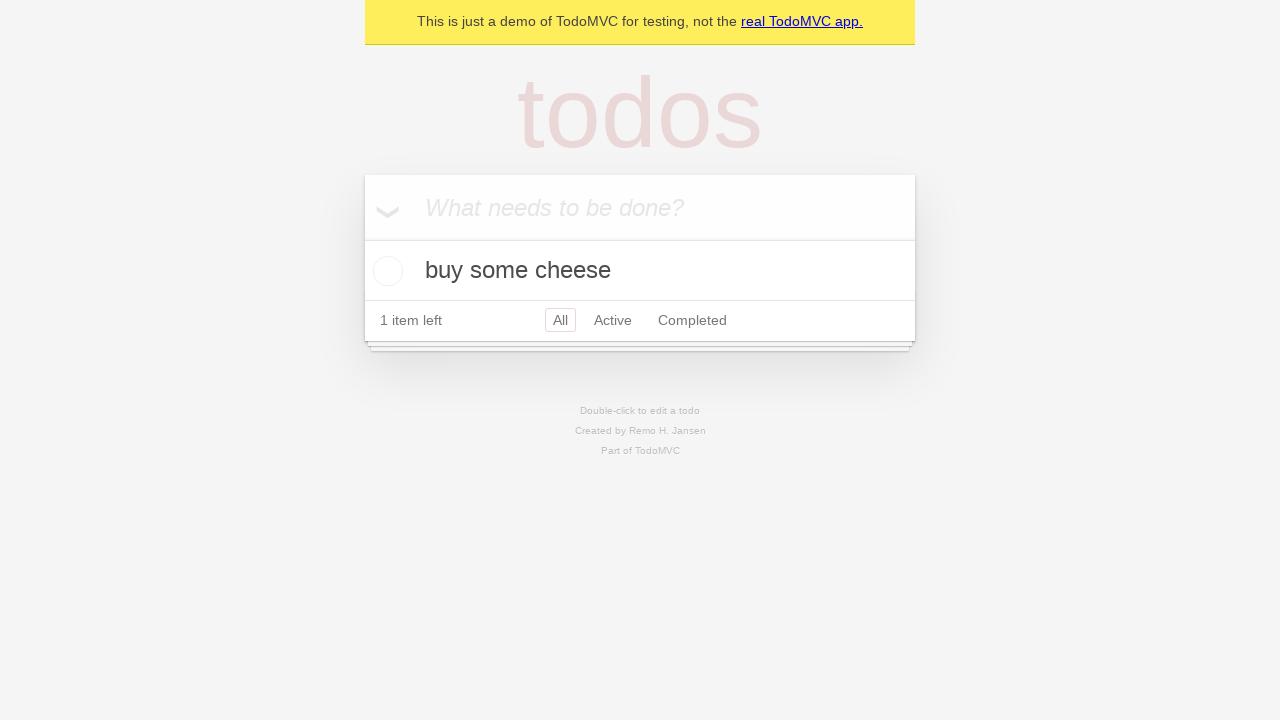

Filled todo input with 'feed the cat' on internal:attr=[placeholder="What needs to be done?"i]
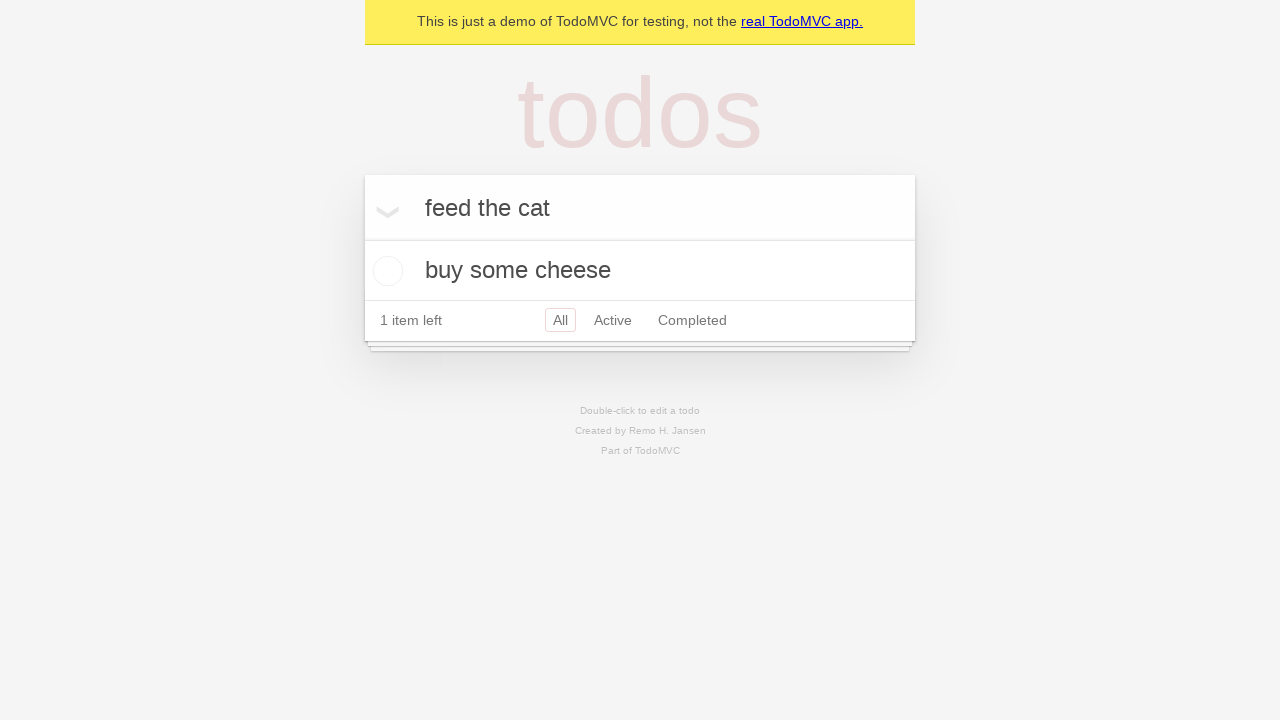

Pressed Enter to create second todo on internal:attr=[placeholder="What needs to be done?"i]
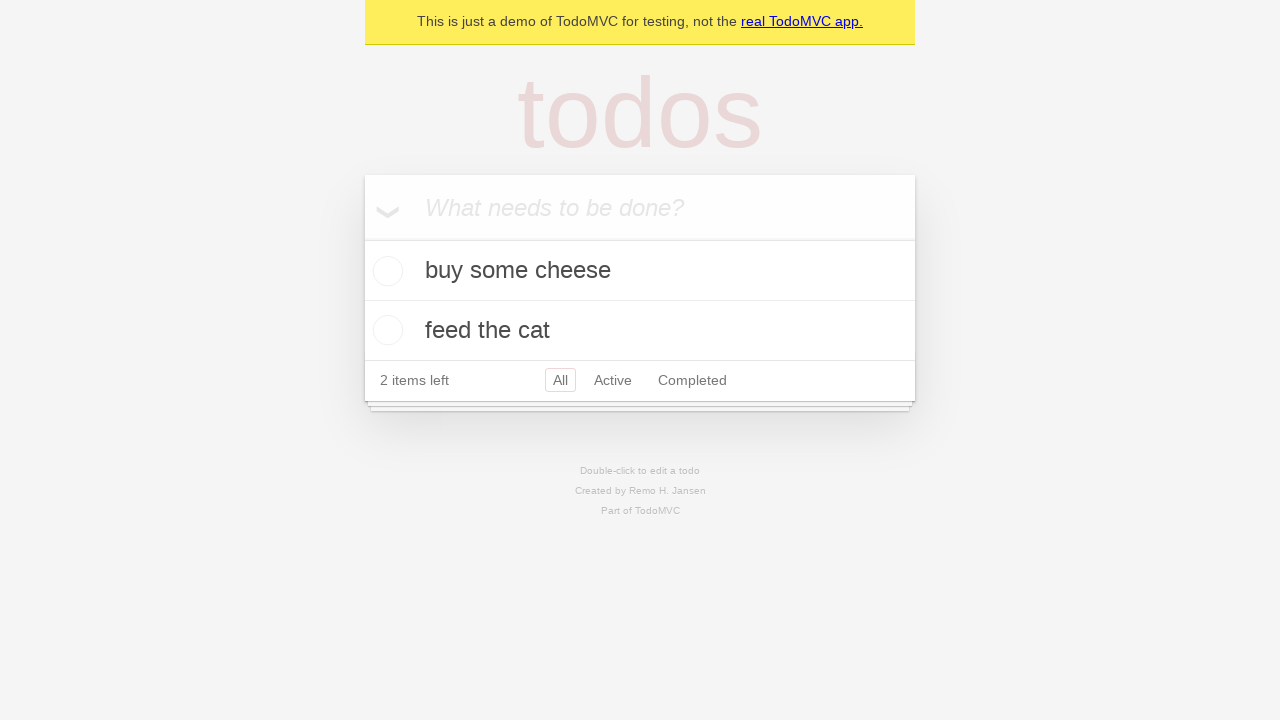

Filled todo input with 'book a doctors appointment' on internal:attr=[placeholder="What needs to be done?"i]
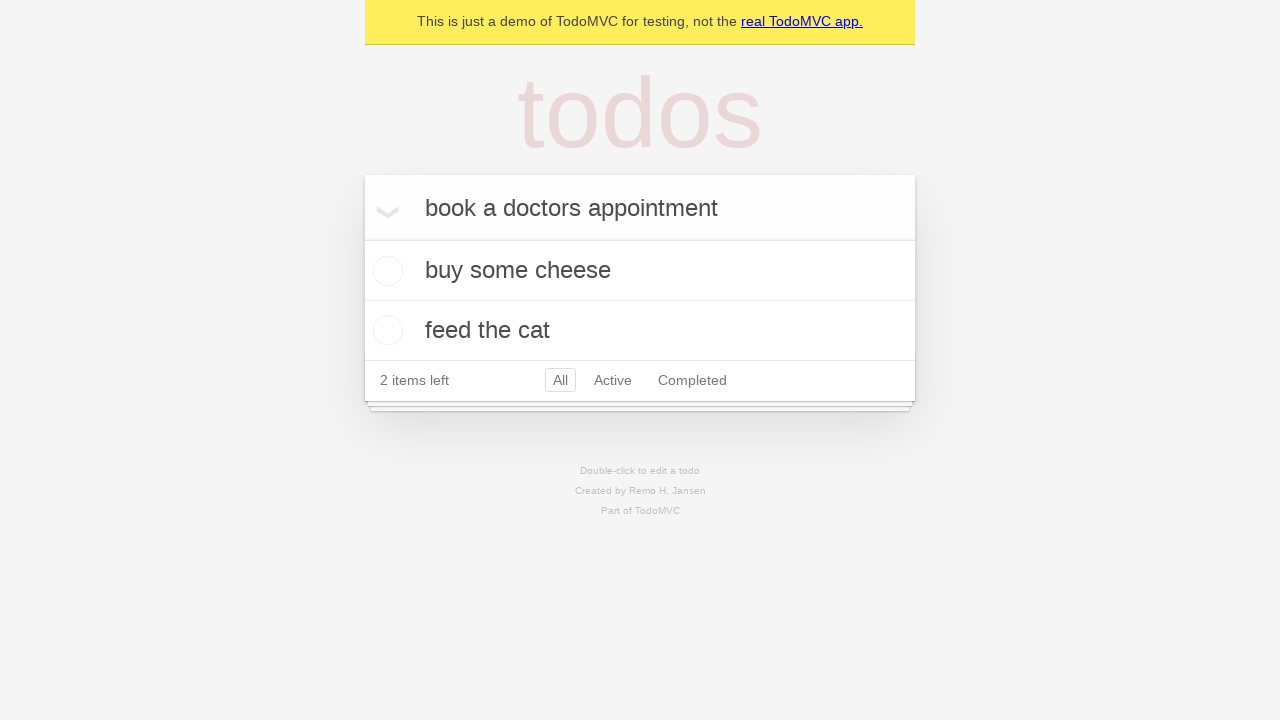

Pressed Enter to create third todo on internal:attr=[placeholder="What needs to be done?"i]
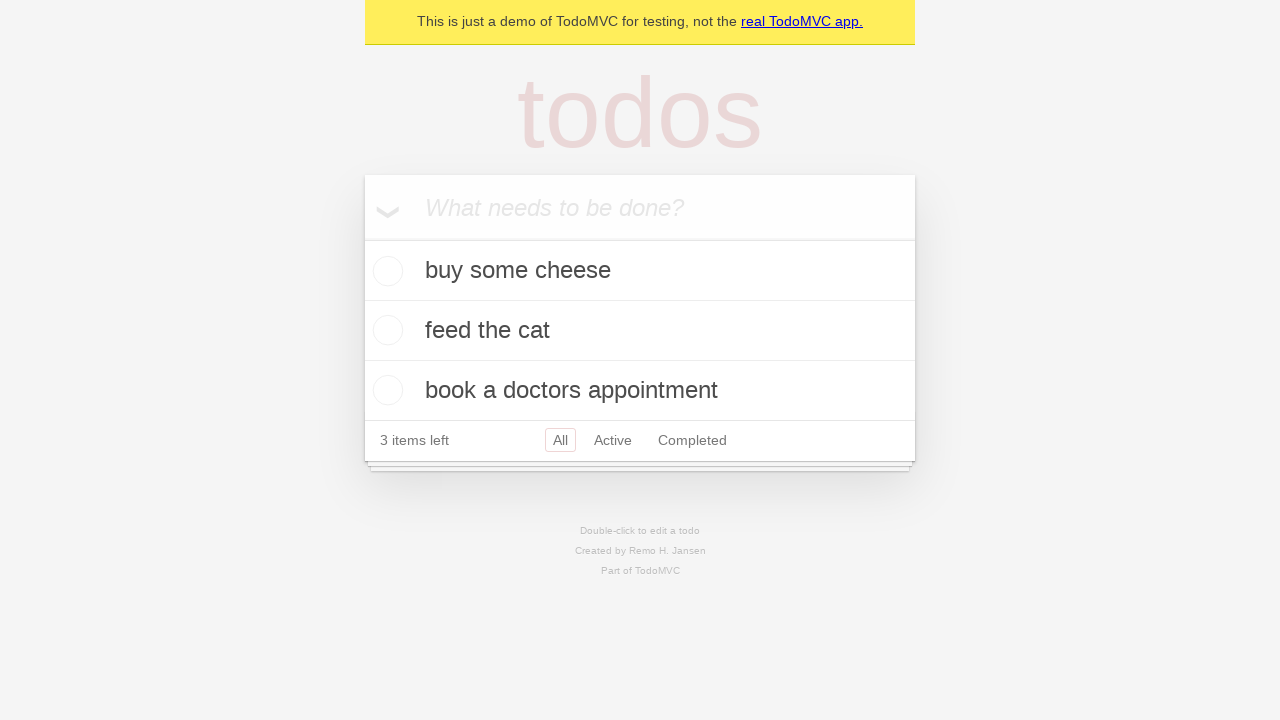

Double-clicked second todo to enter edit mode at (640, 331) on internal:testid=[data-testid="todo-item"s] >> nth=1
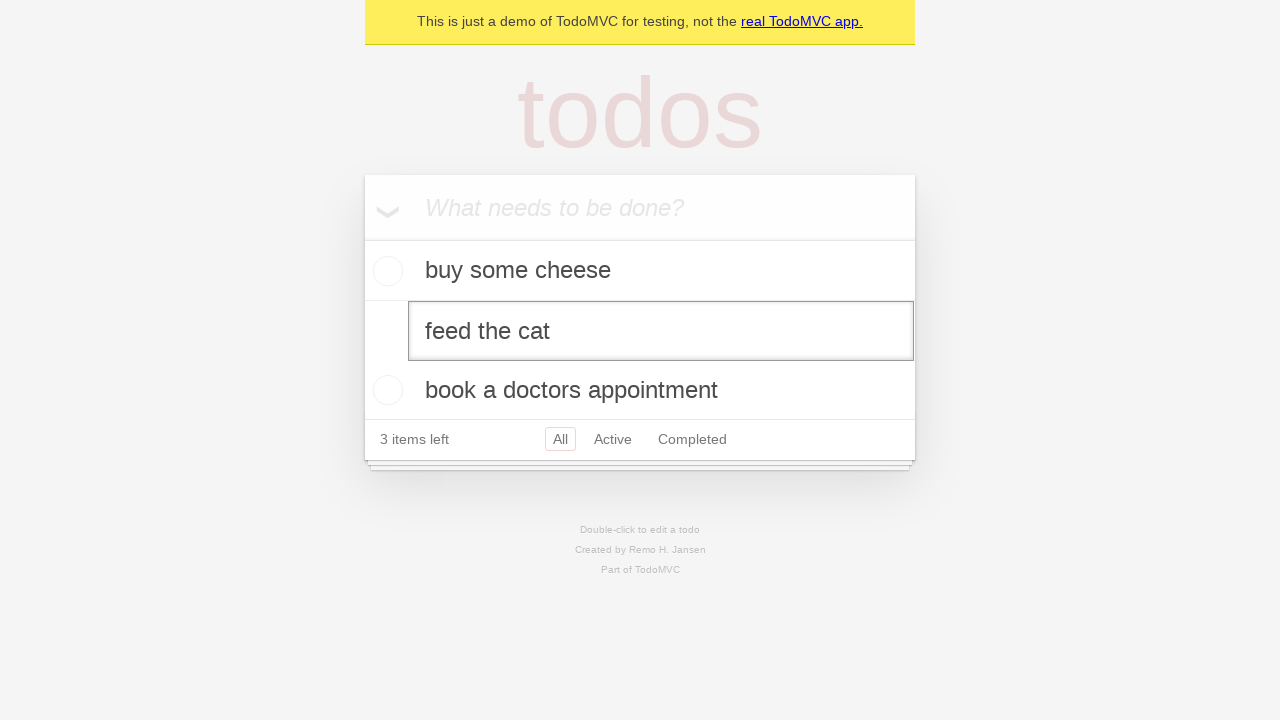

Filled edit field with 'buy some sausages' on internal:testid=[data-testid="todo-item"s] >> nth=1 >> internal:role=textbox[nam
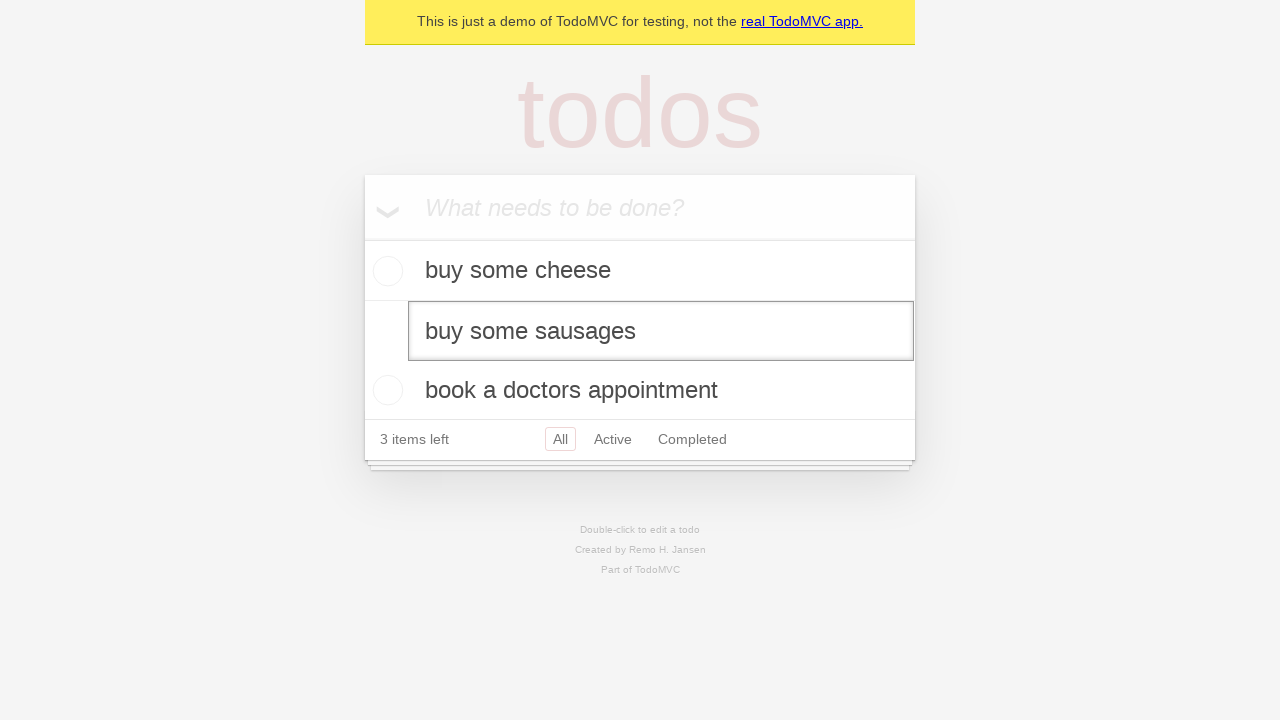

Blurred edit field to trigger save
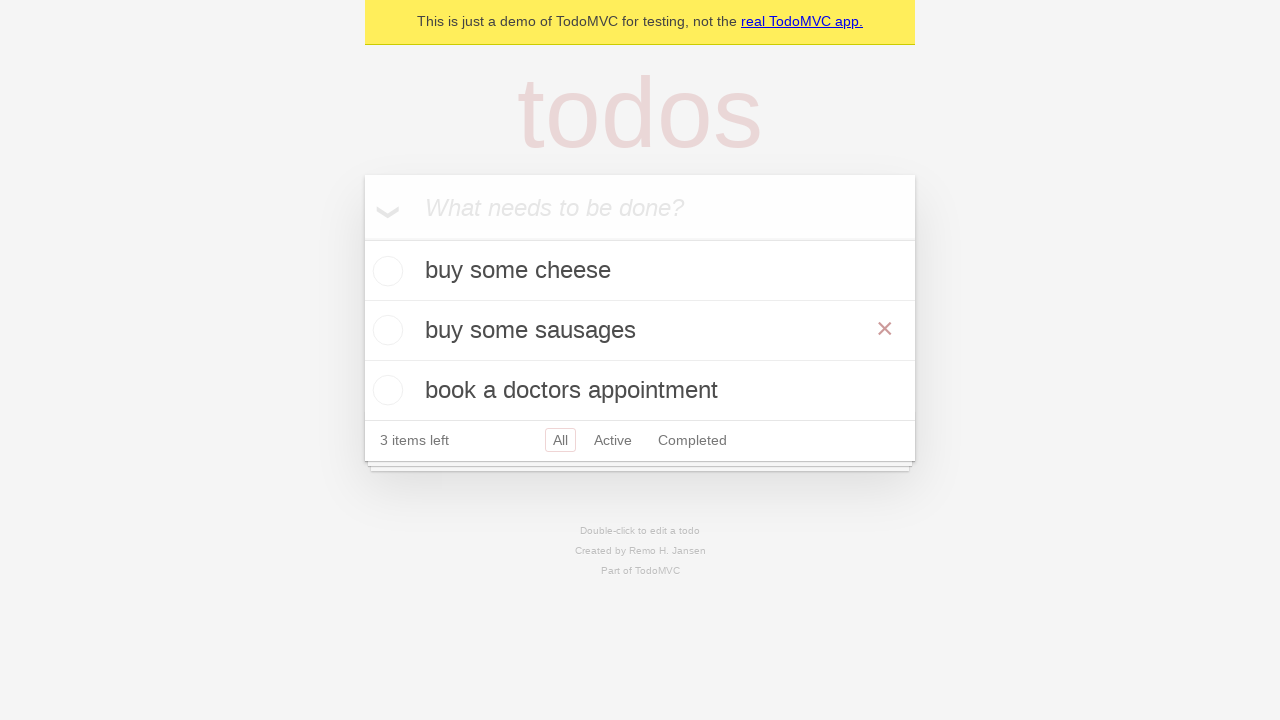

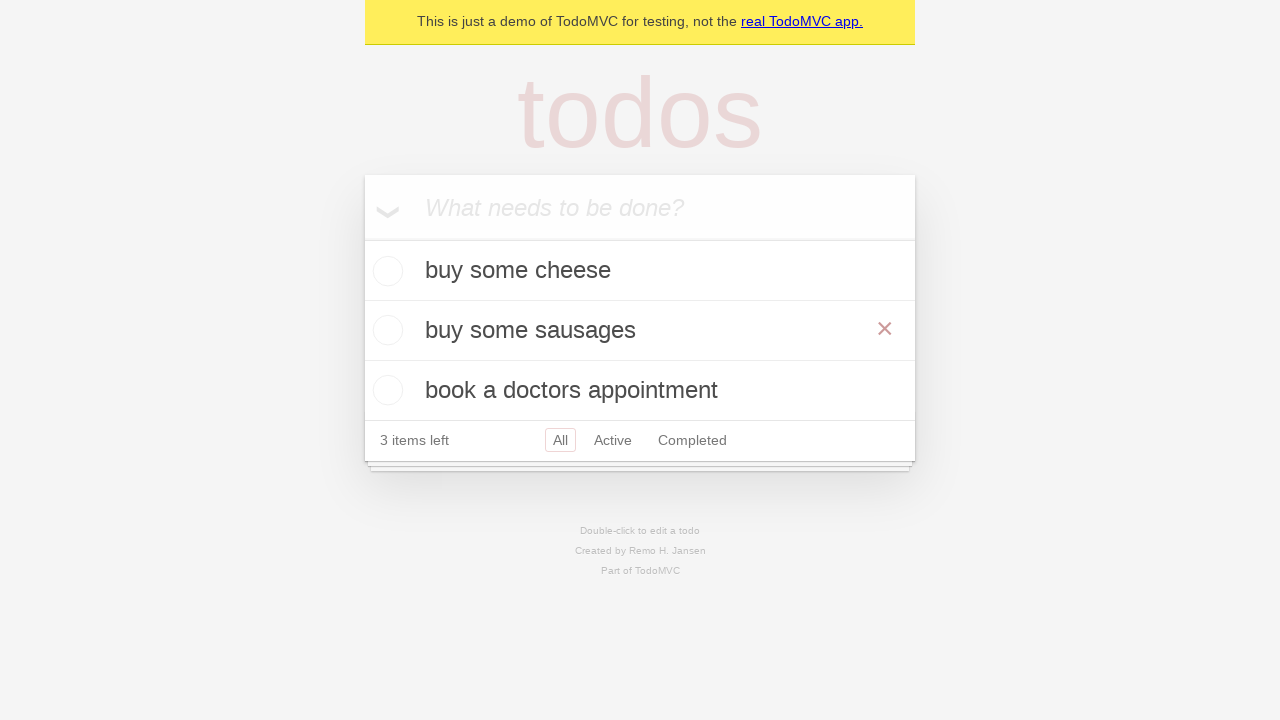